Navigates to a Taiwanese financial news page and waits for the content to load, verifying that article elements are present on the page.

Starting URL: https://finance.ettoday.net/focus/775

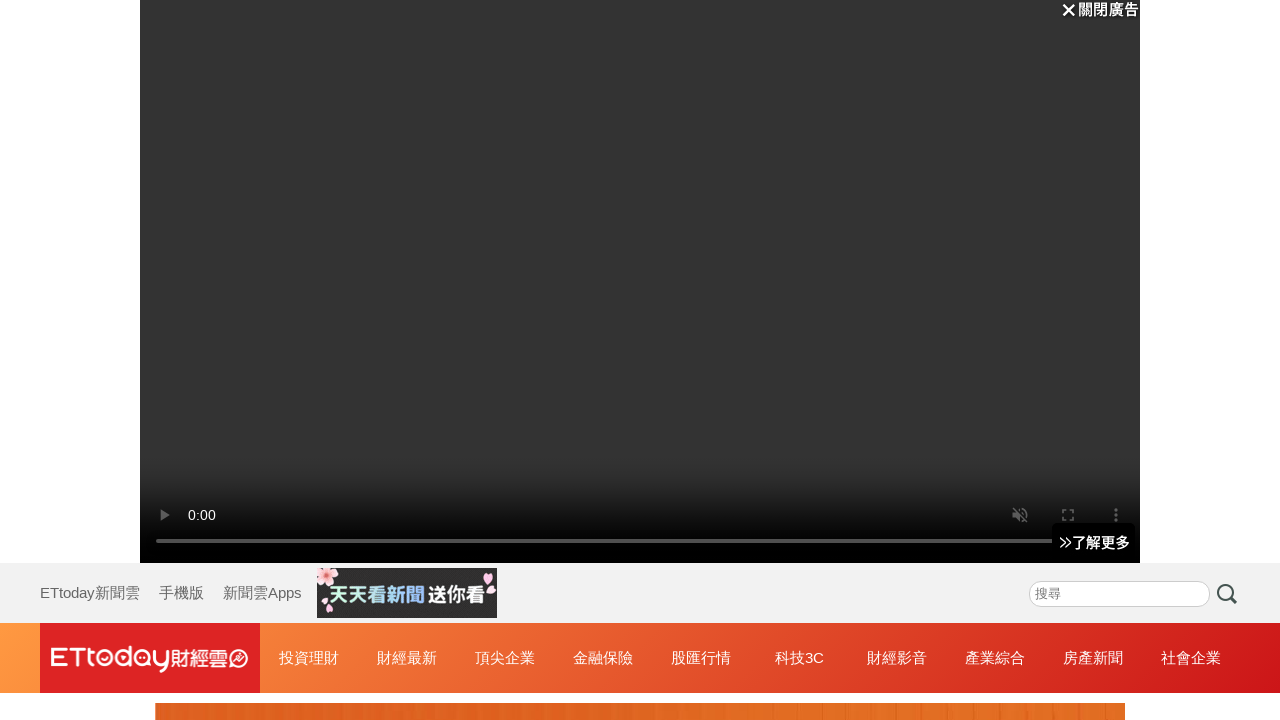

Navigated to Taiwanese financial news page at https://finance.ettoday.net/focus/775
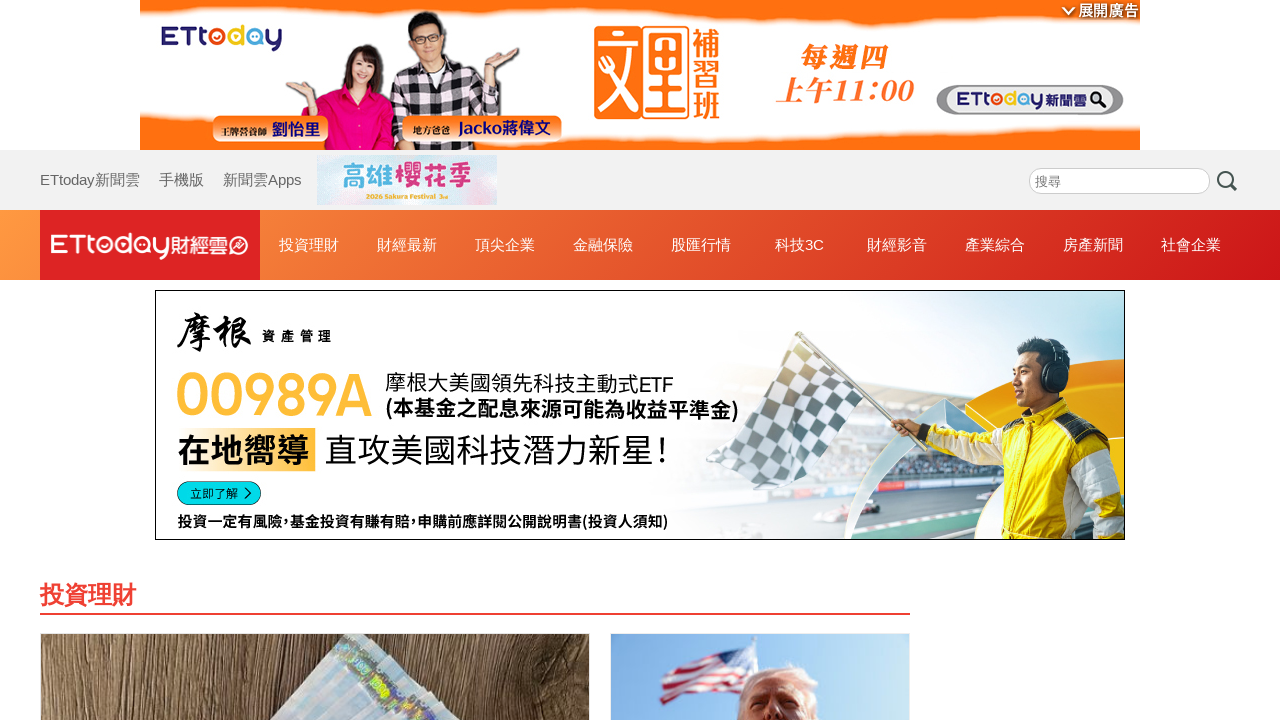

Block title element loaded, indicating page content is ready
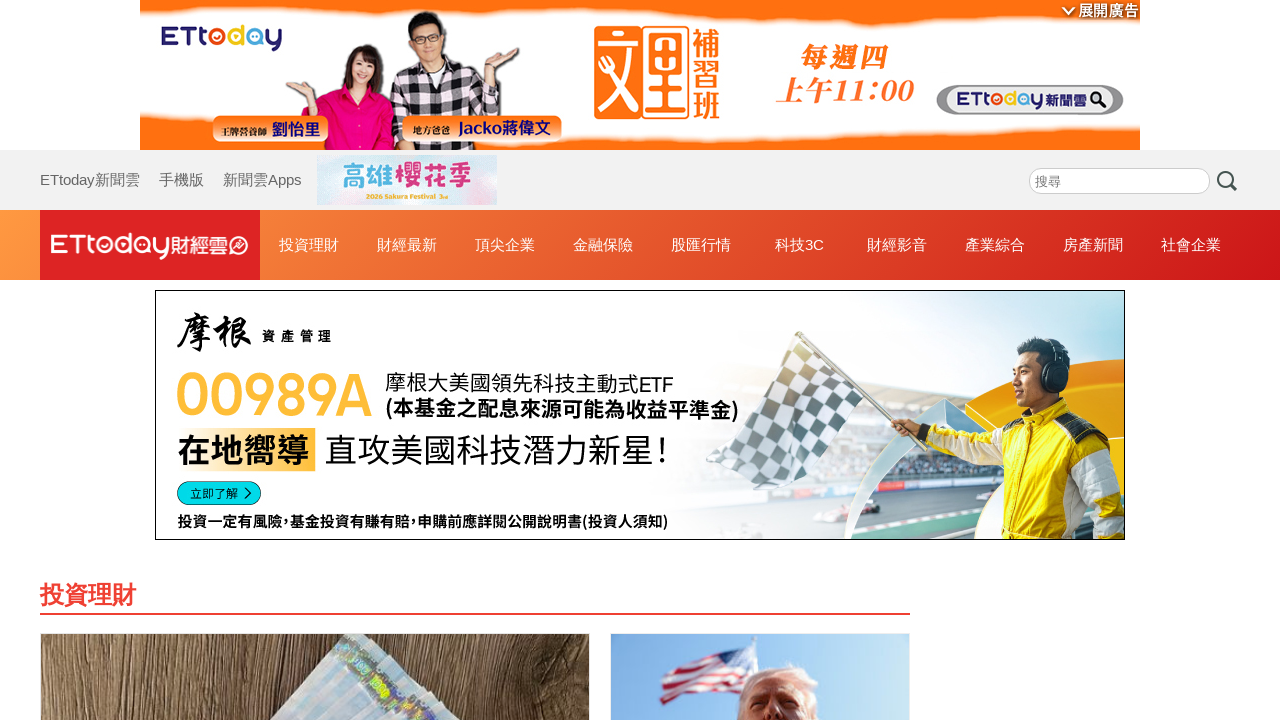

Article elements verified to be present on the page
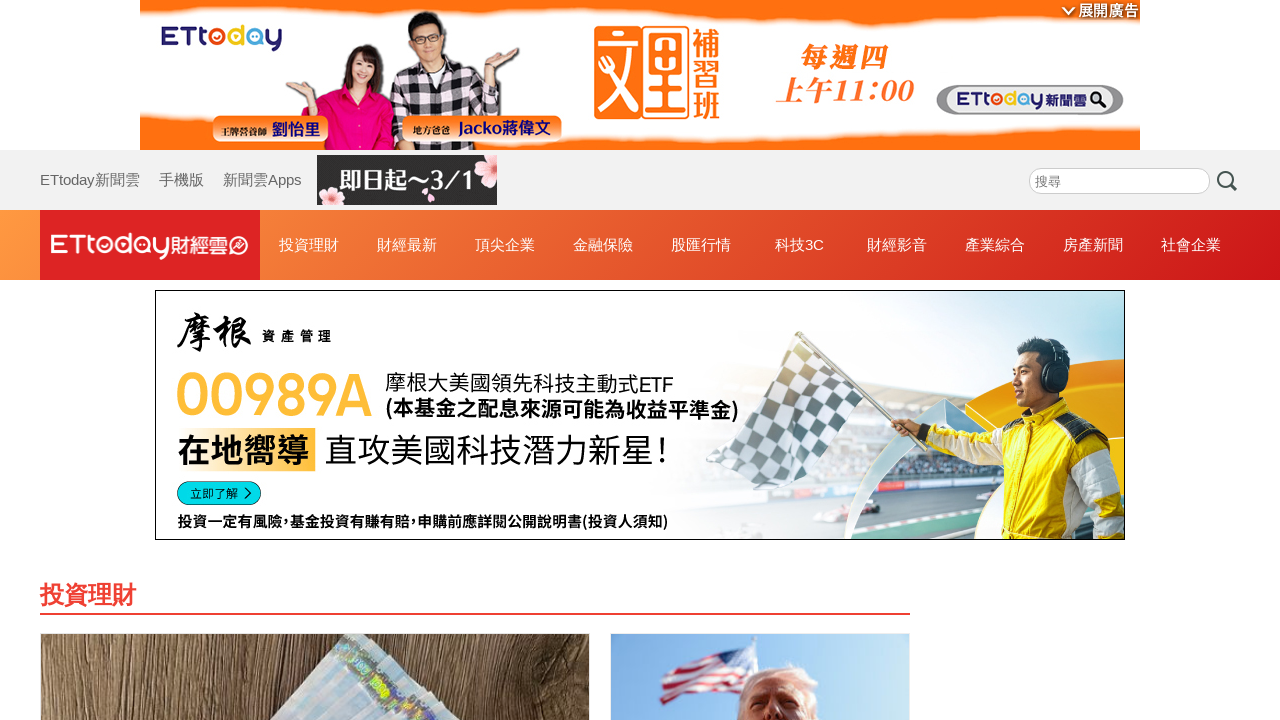

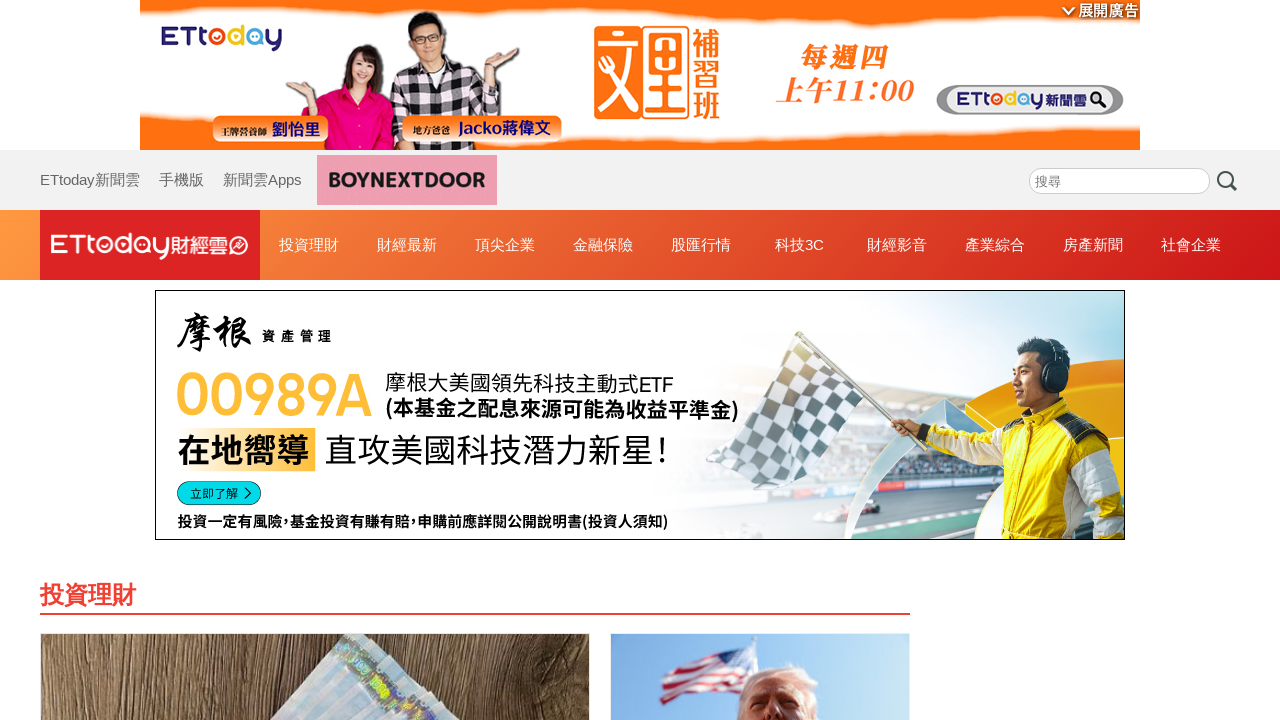